Tests the homepage by waiting for it to load and verifying the page title exists

Starting URL: https://notes-five-smoky.vercel.app/

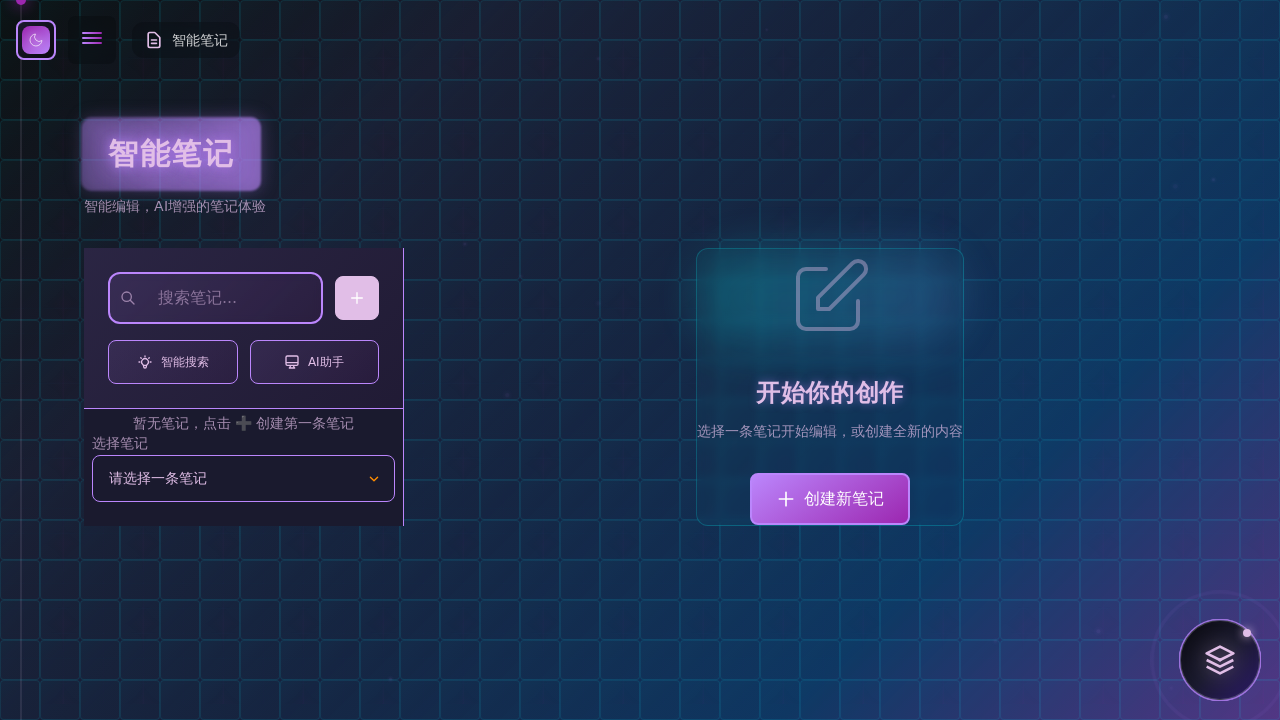

Waited for page to reach networkidle load state
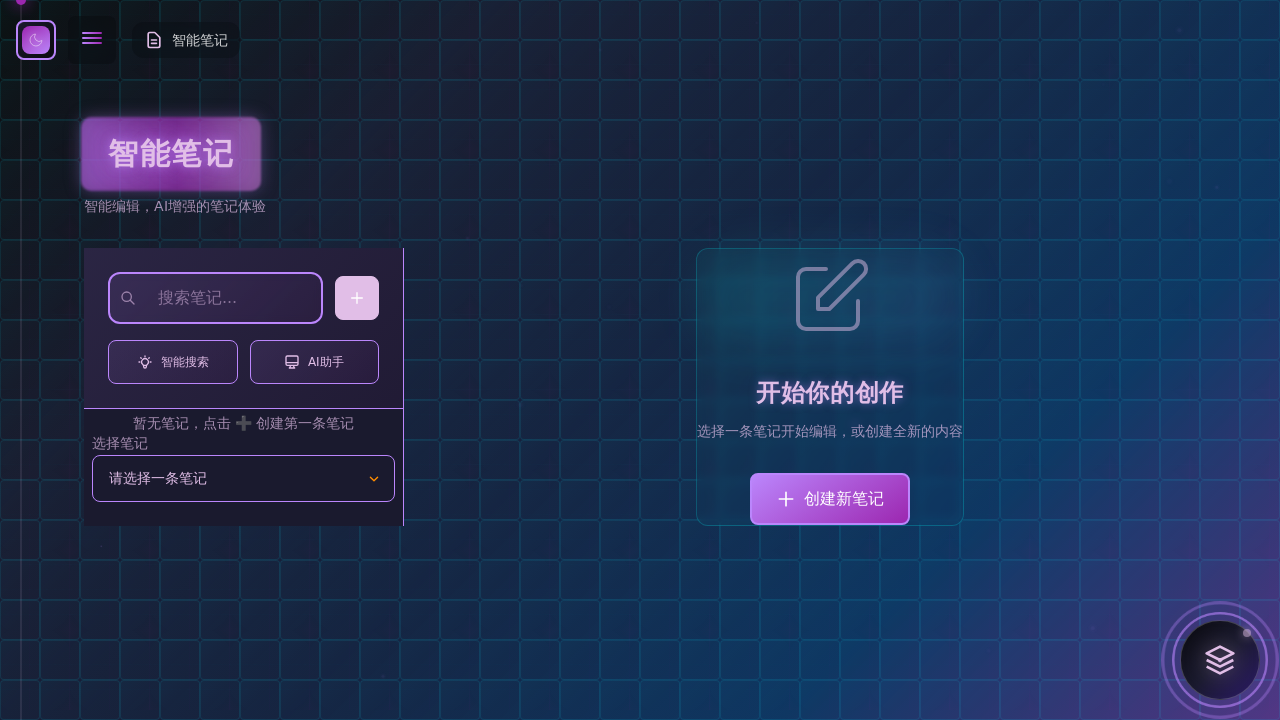

Retrieved page title
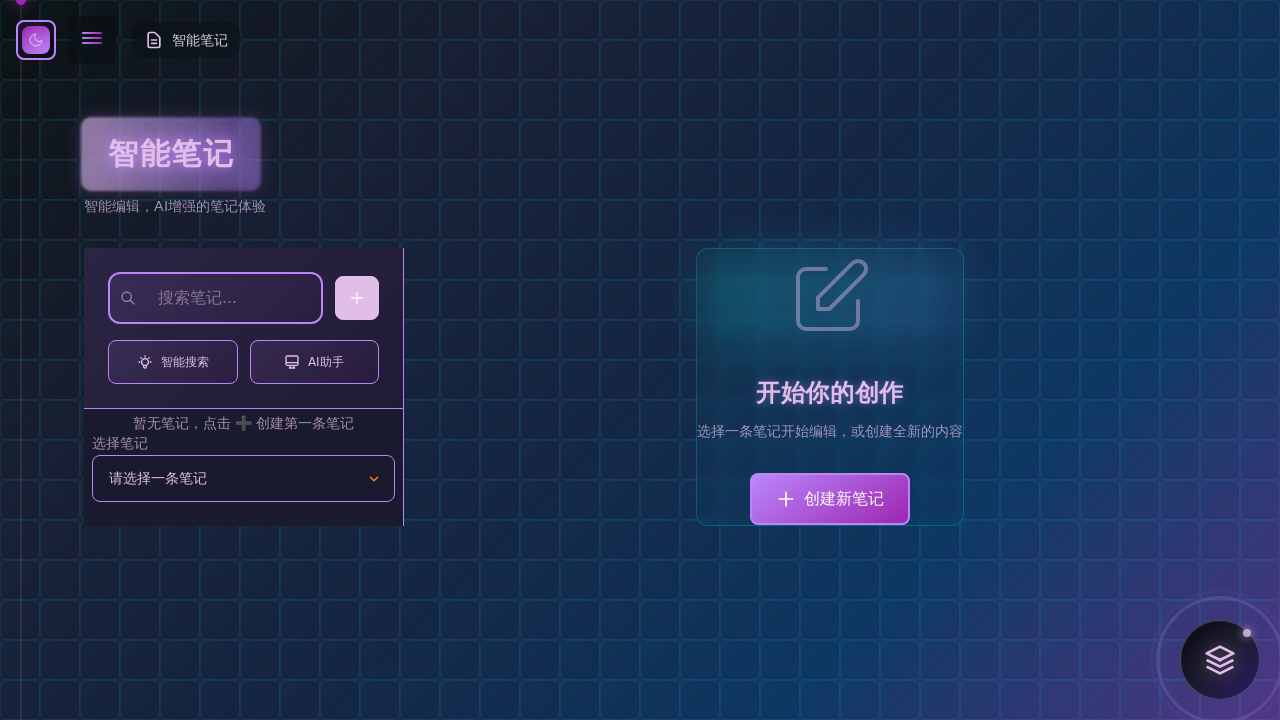

Verified page title exists
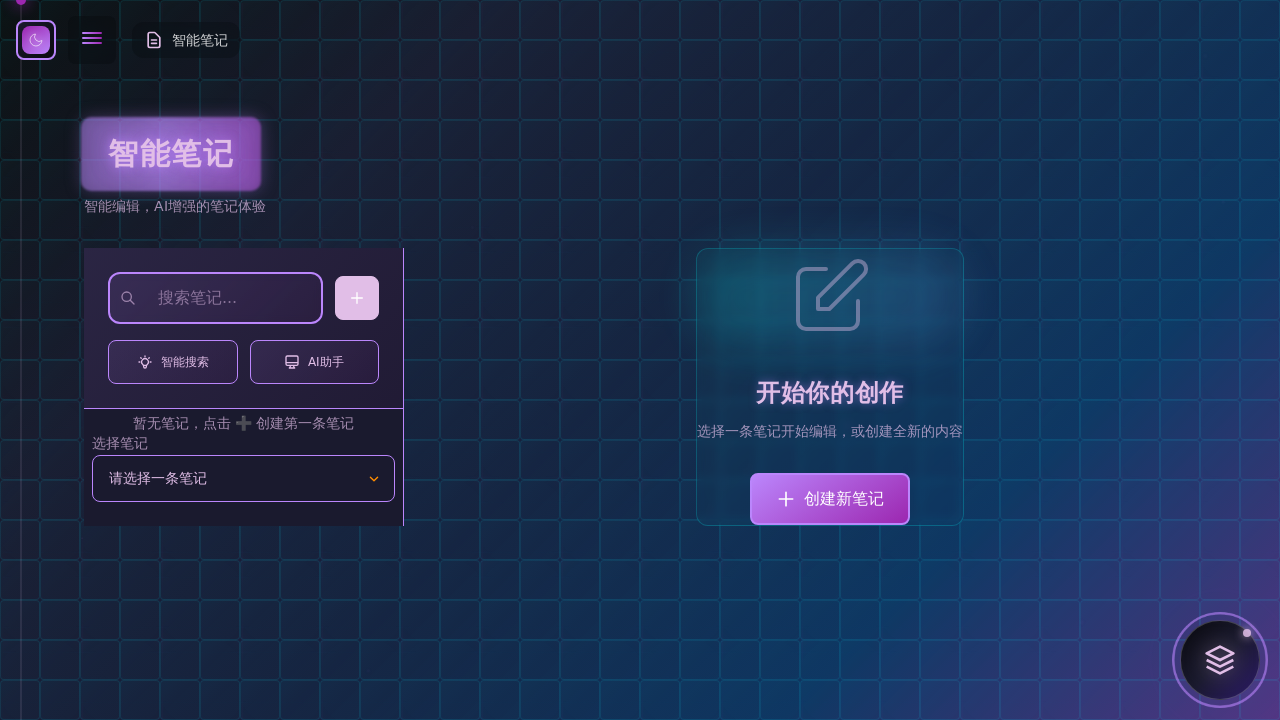

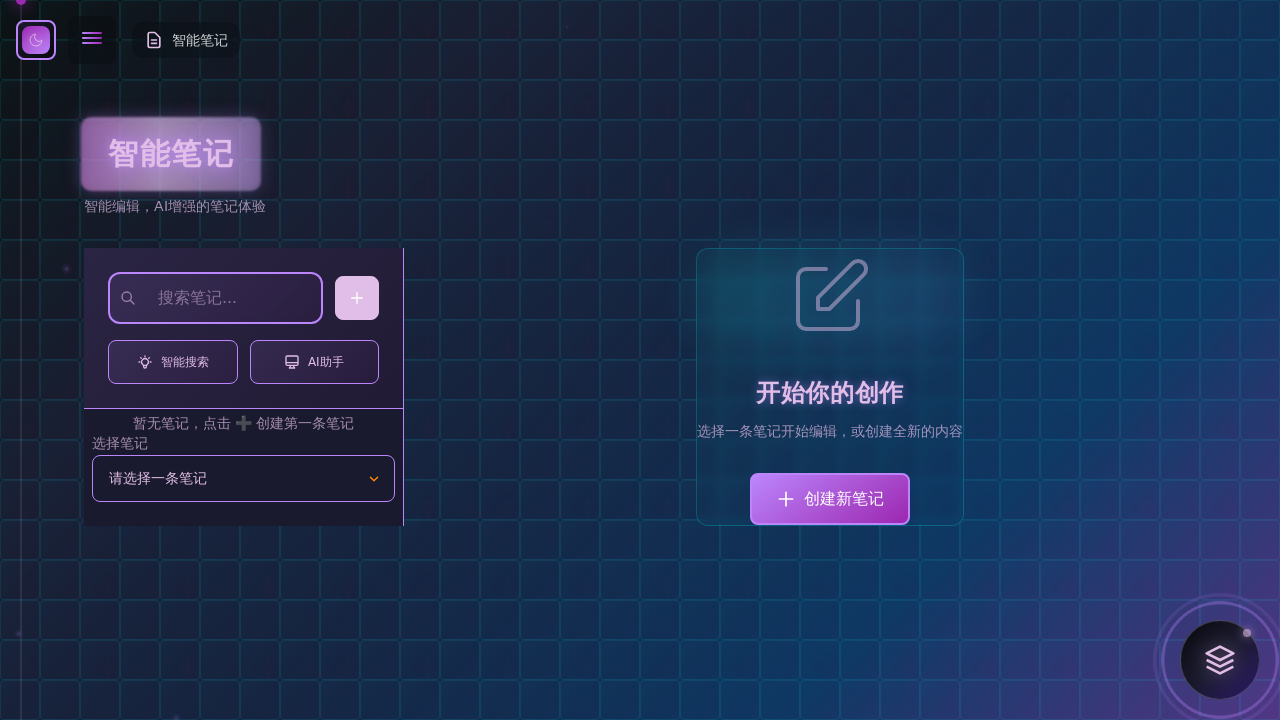